Tests dropdown selection functionality by selecting different options using index-based selection and verifying if the dropdown supports multiple selections

Starting URL: https://rahulshettyacademy.com/AutomationPractice/

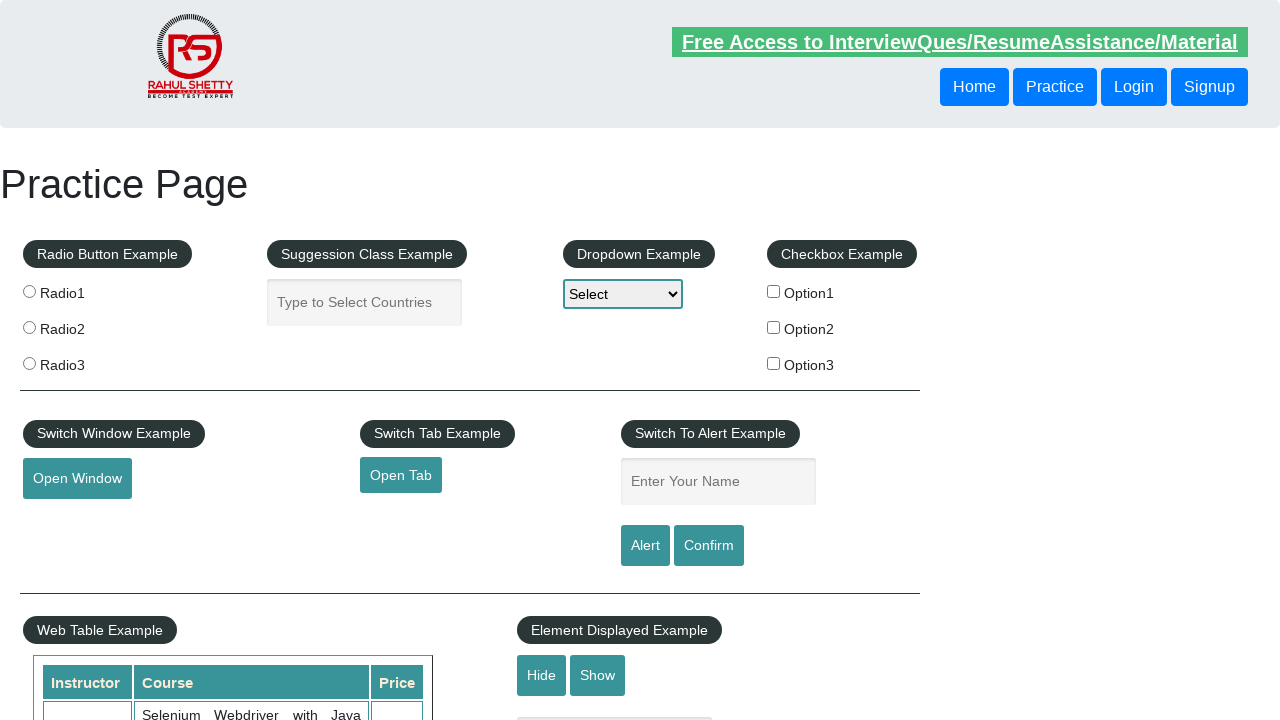

Located dropdown element with id 'dropdown-class-example'
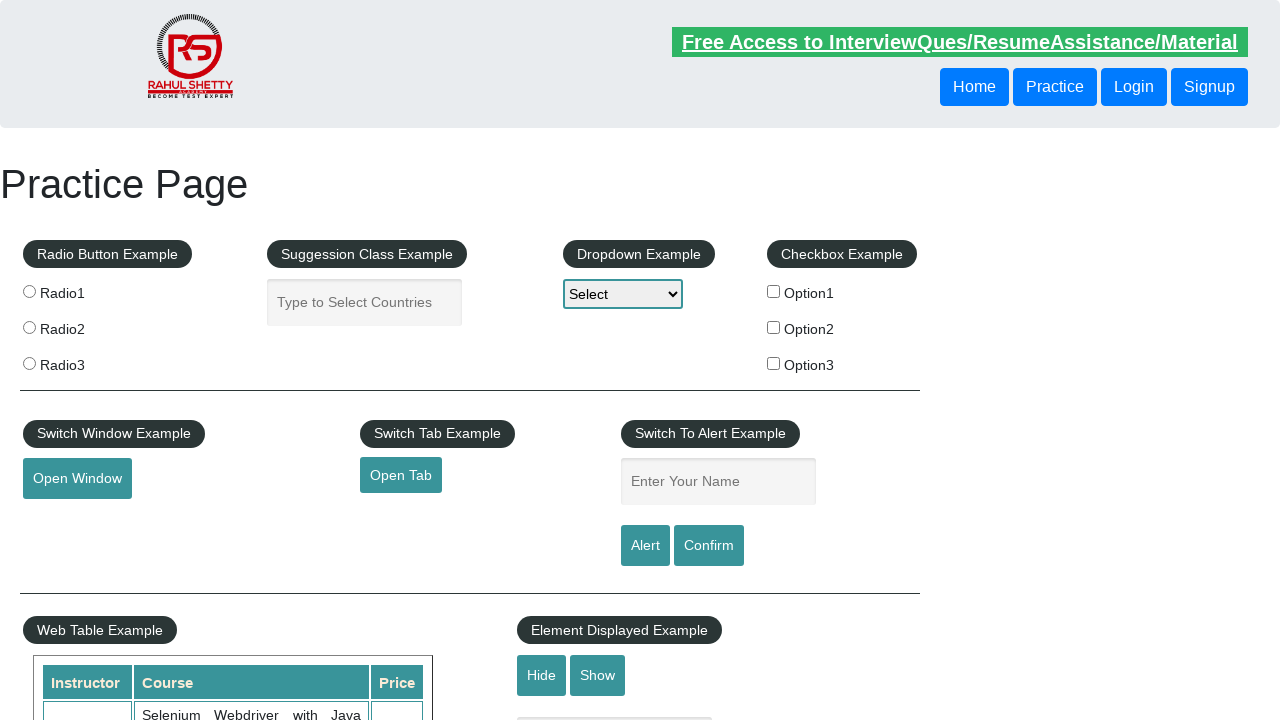

Selected first option (index 1) from dropdown on #dropdown-class-example
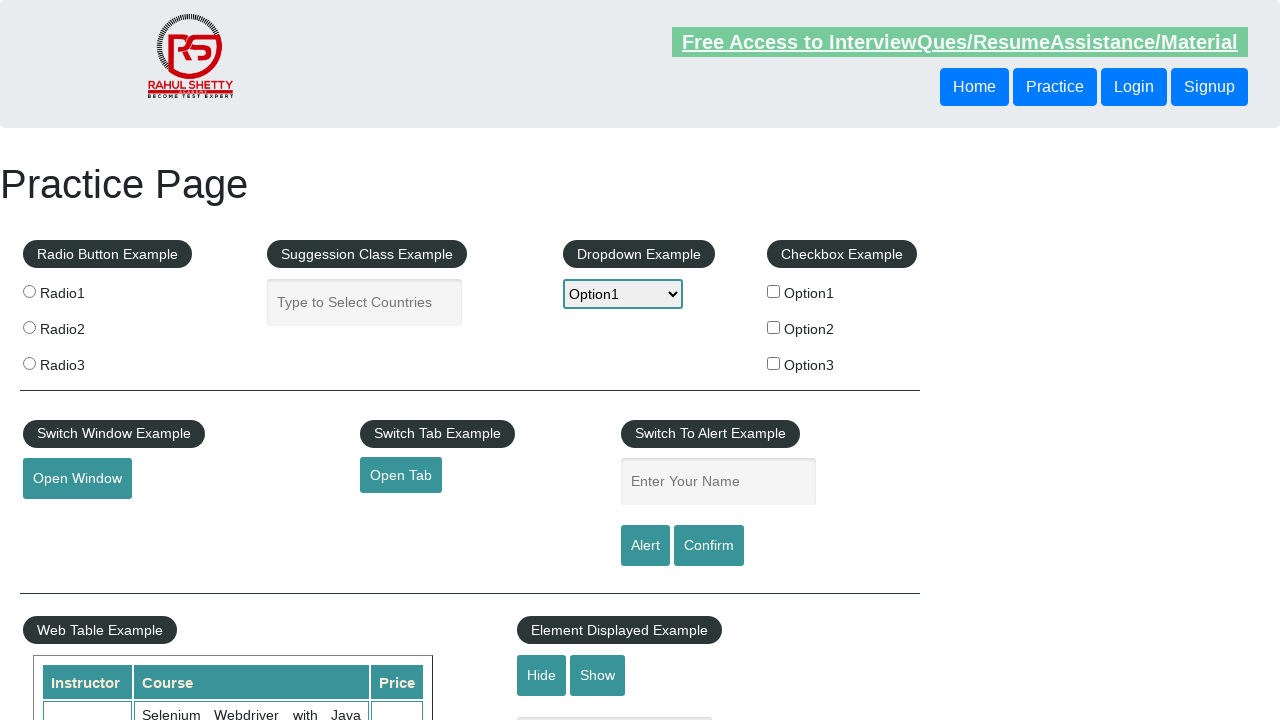

Waited 3000ms before next selection
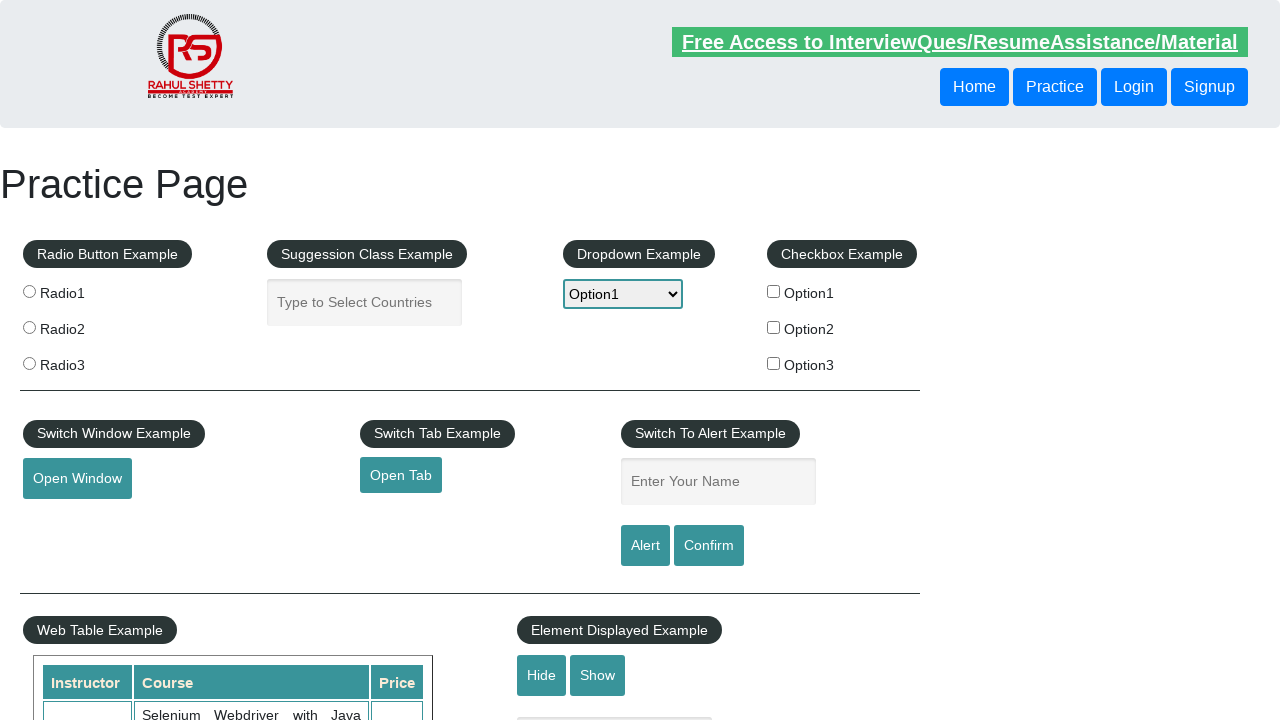

Selected second option (index 2) from dropdown on #dropdown-class-example
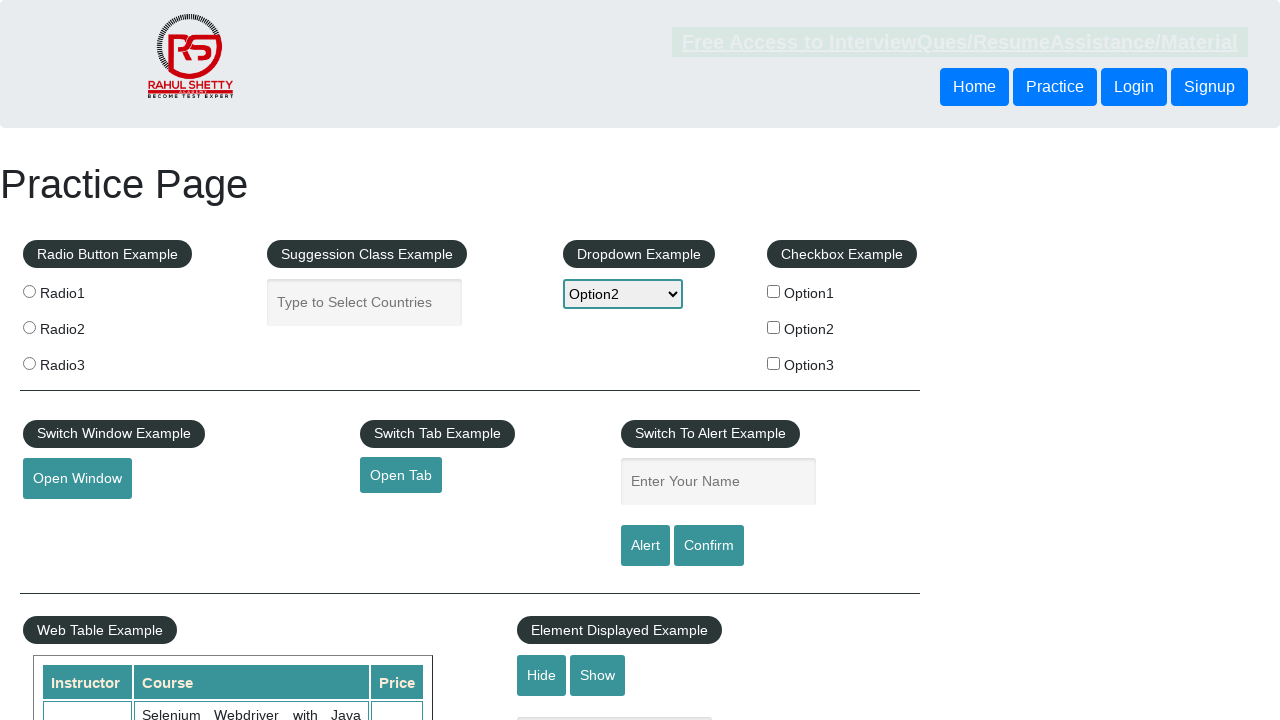

Waited 3000ms before next selection
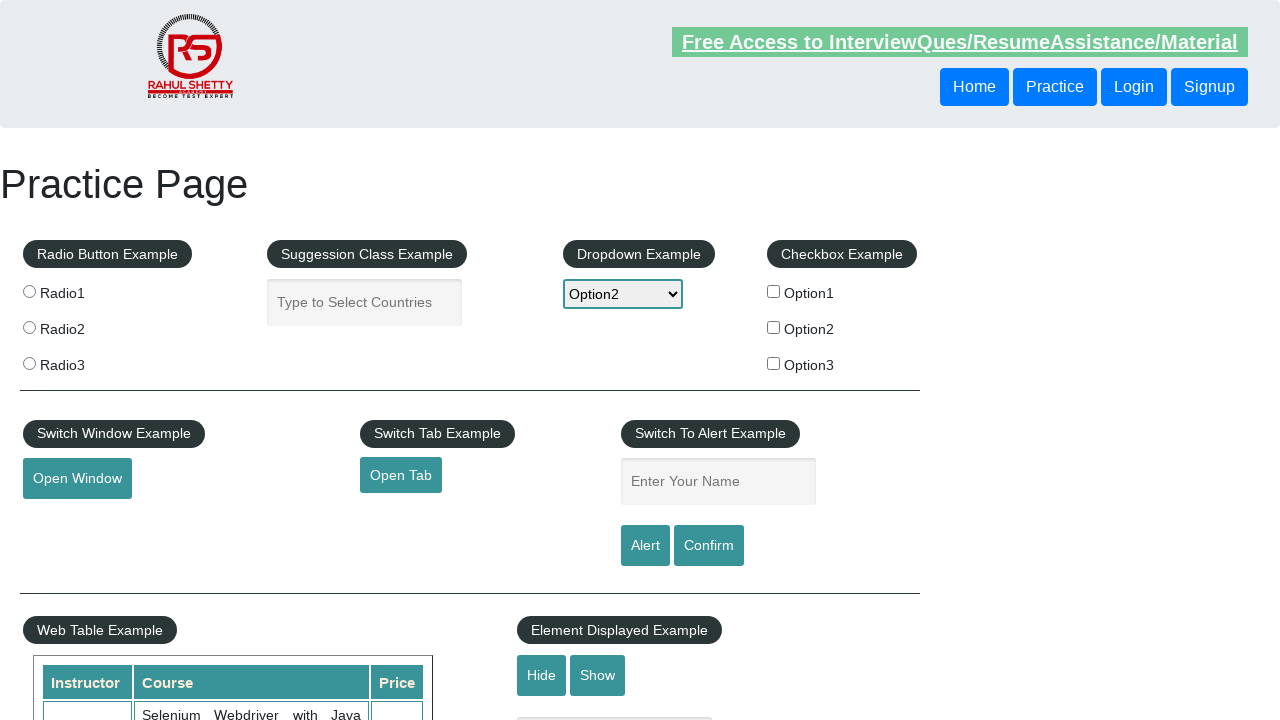

Selected third option (index 3) from dropdown on #dropdown-class-example
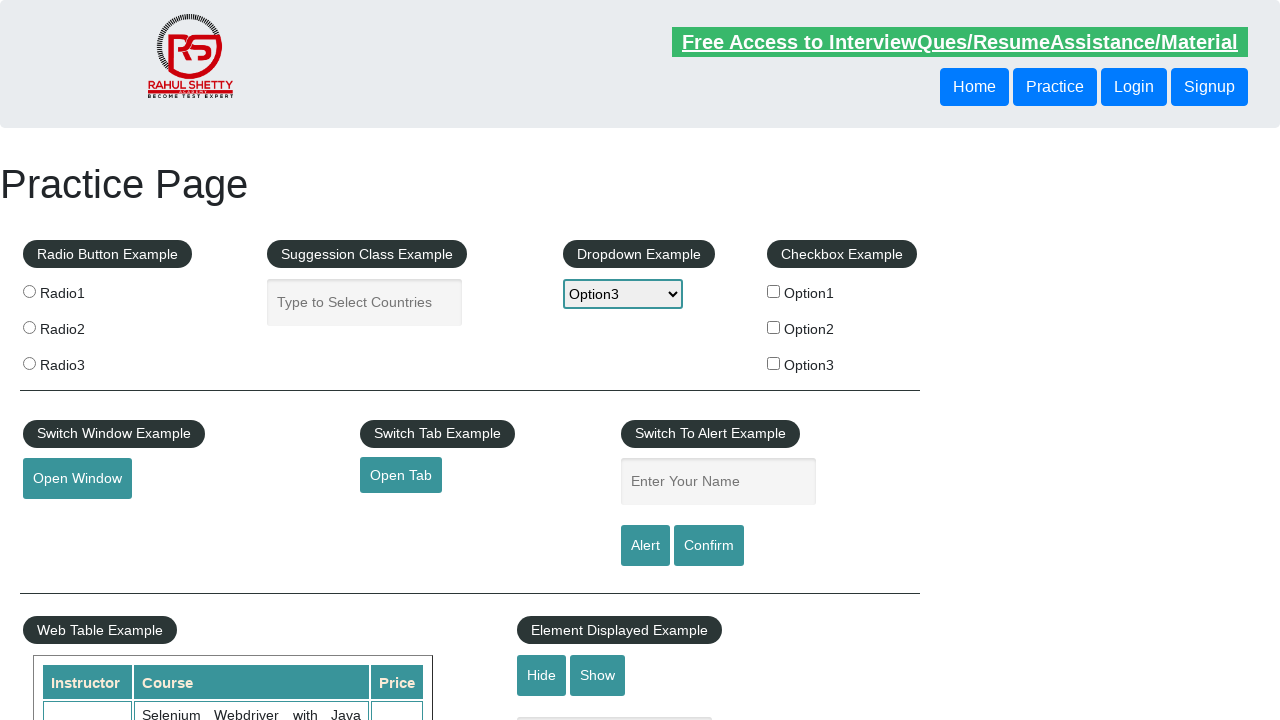

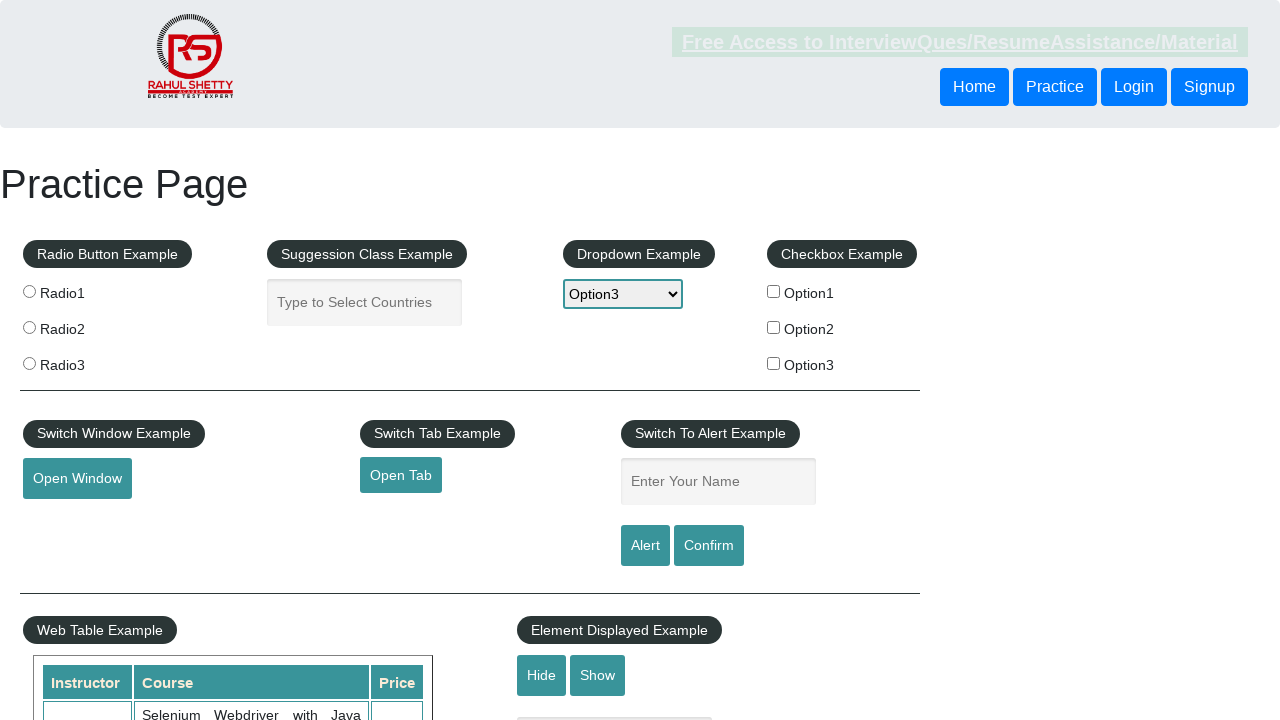